Tests book store search functionality by searching for a book by partial title and verifying the book is displayed

Starting URL: https://demoqa.com/books

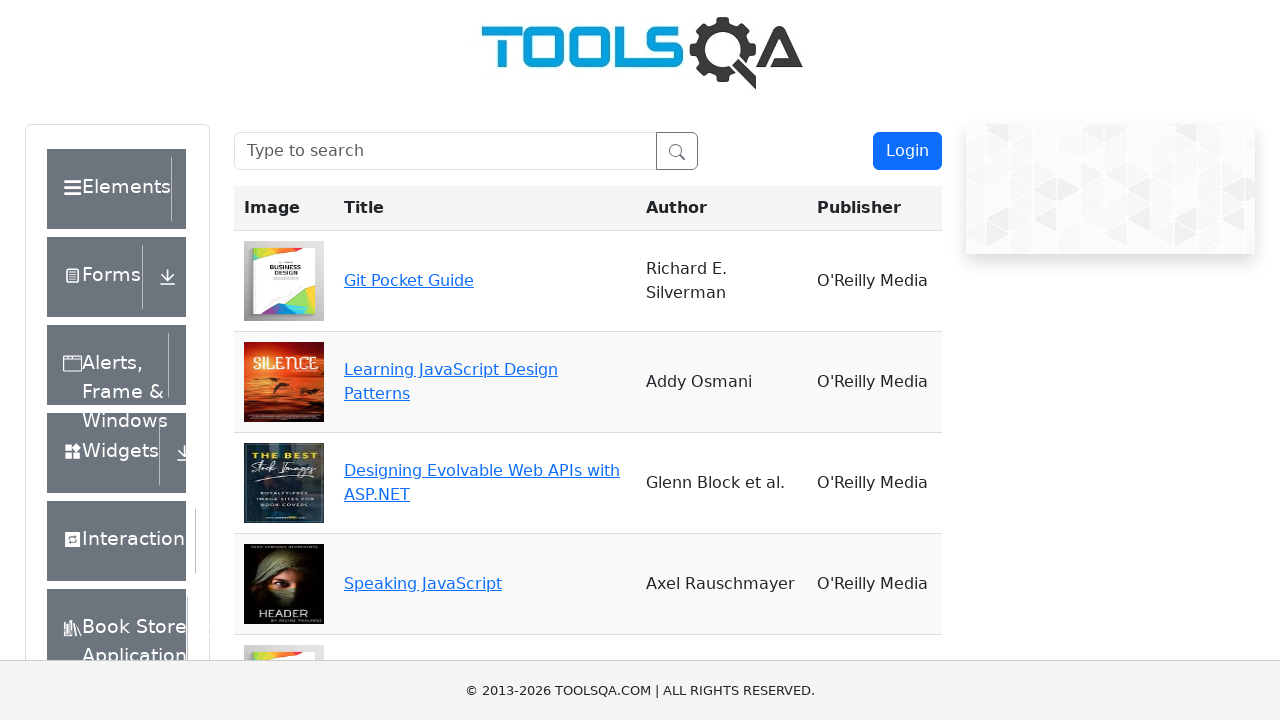

Filled search field with 'Learning JavaScript' on #searchBox
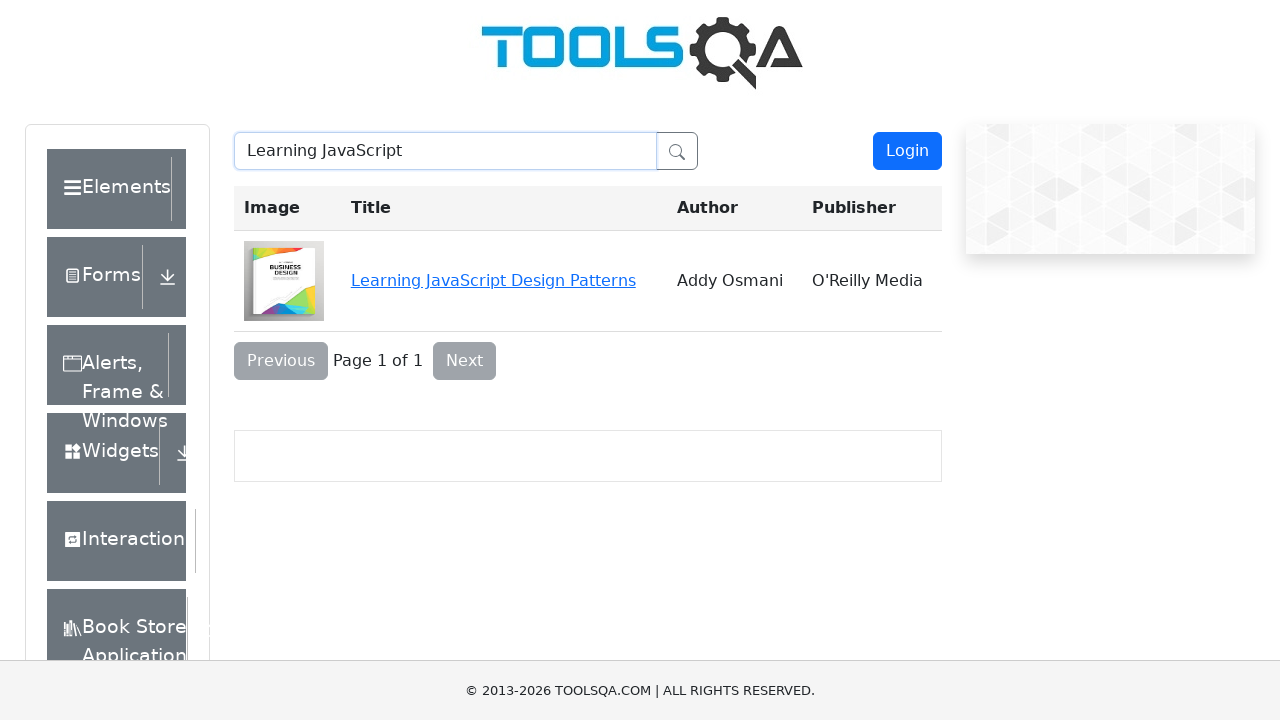

Book 'Learning JavaScript Design Patterns' appeared in search results
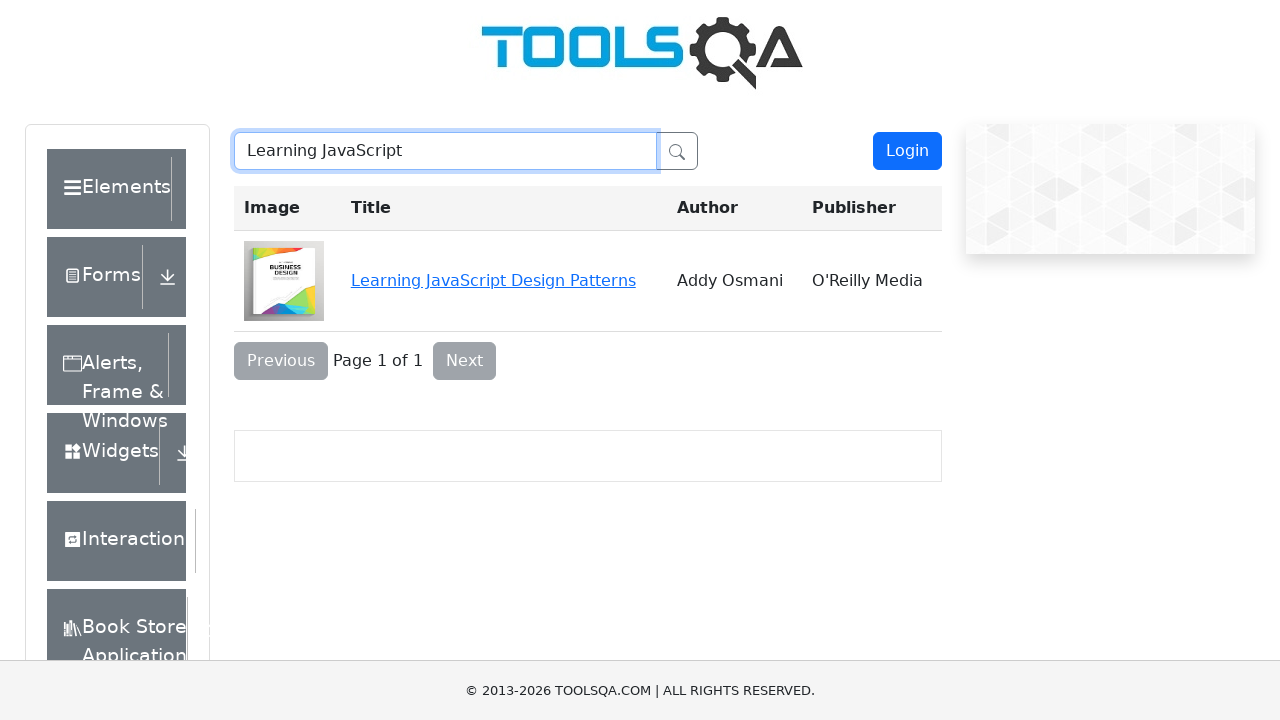

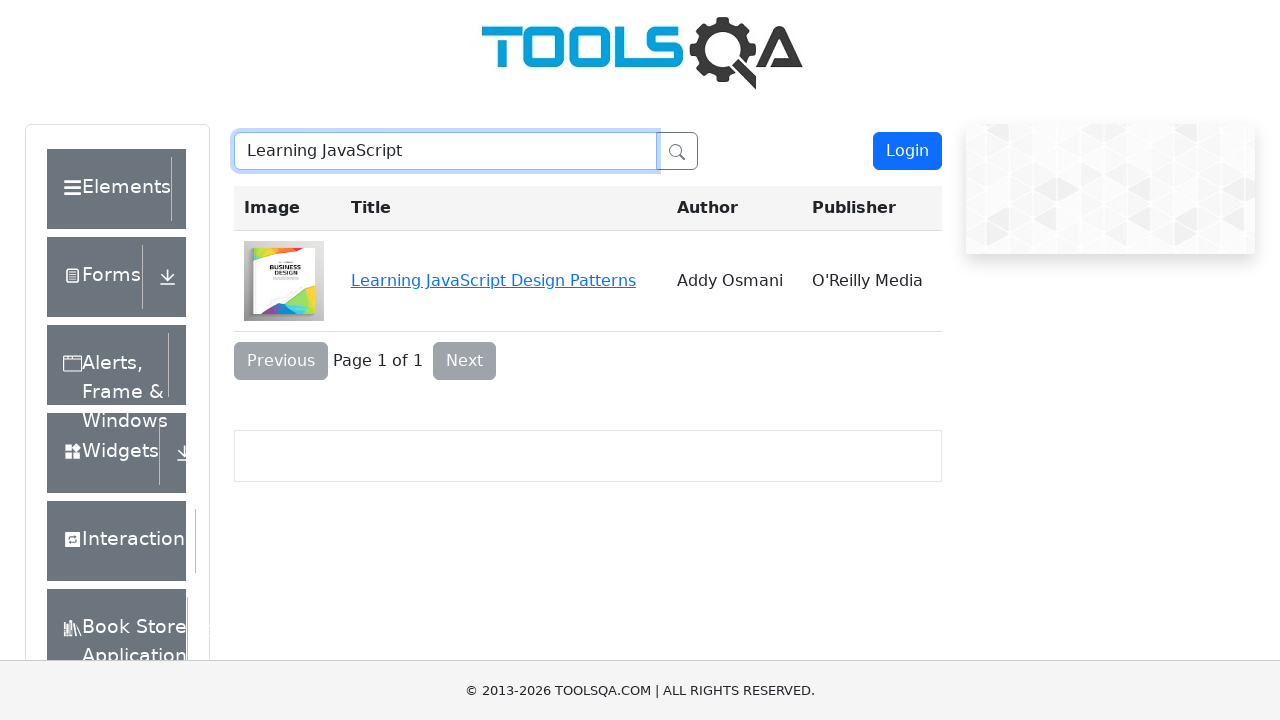